Tests that the Team page displays the correct team member names by navigating to the team page and verifying the displayed names

Starting URL: https://www.99-bottles-of-beer.net/

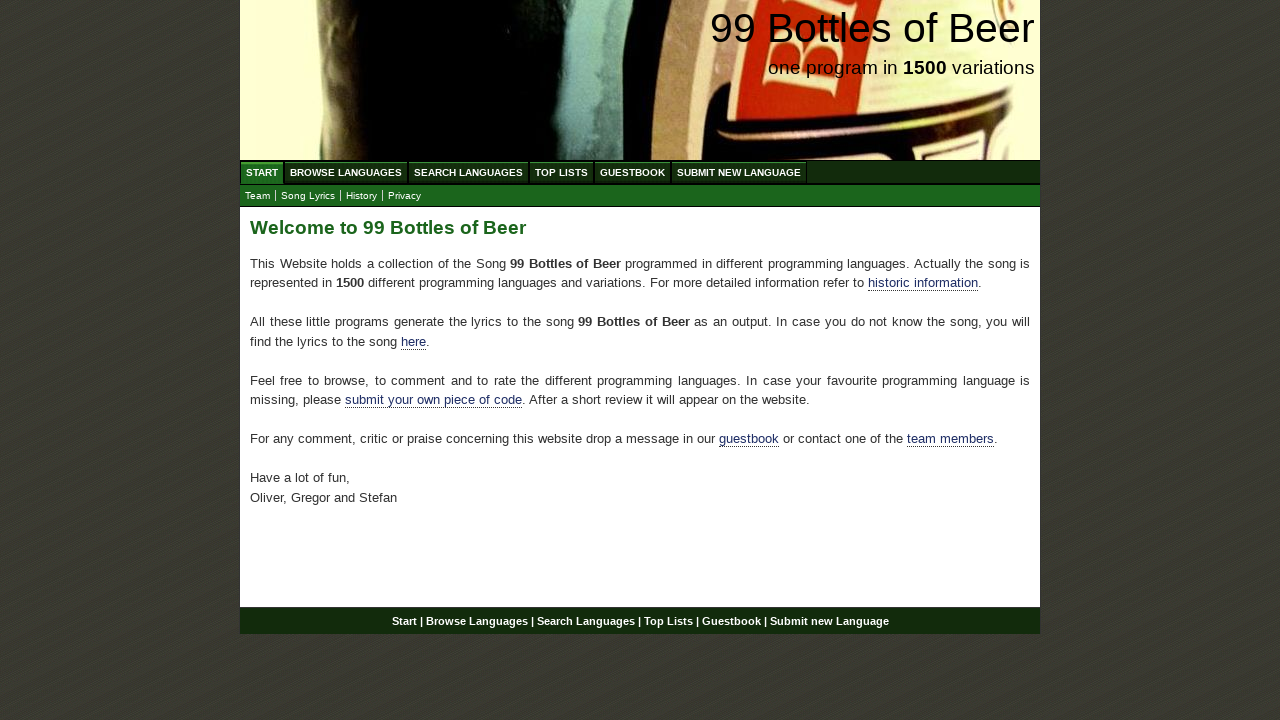

Clicked Start menu (home) link at (262, 172) on xpath=//div[@id='navigation']//a[@href='/']
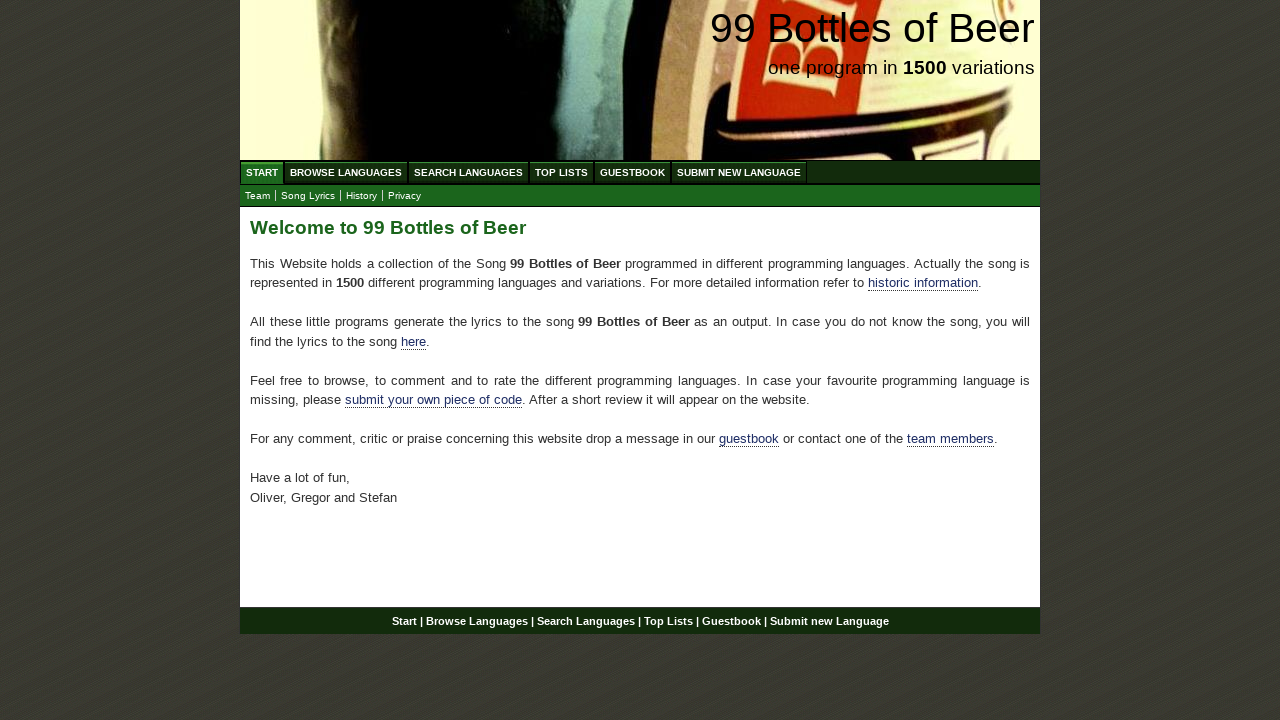

Clicked Team submenu link at (258, 196) on xpath=//div[@id='navigation']//a[@href='team.html']
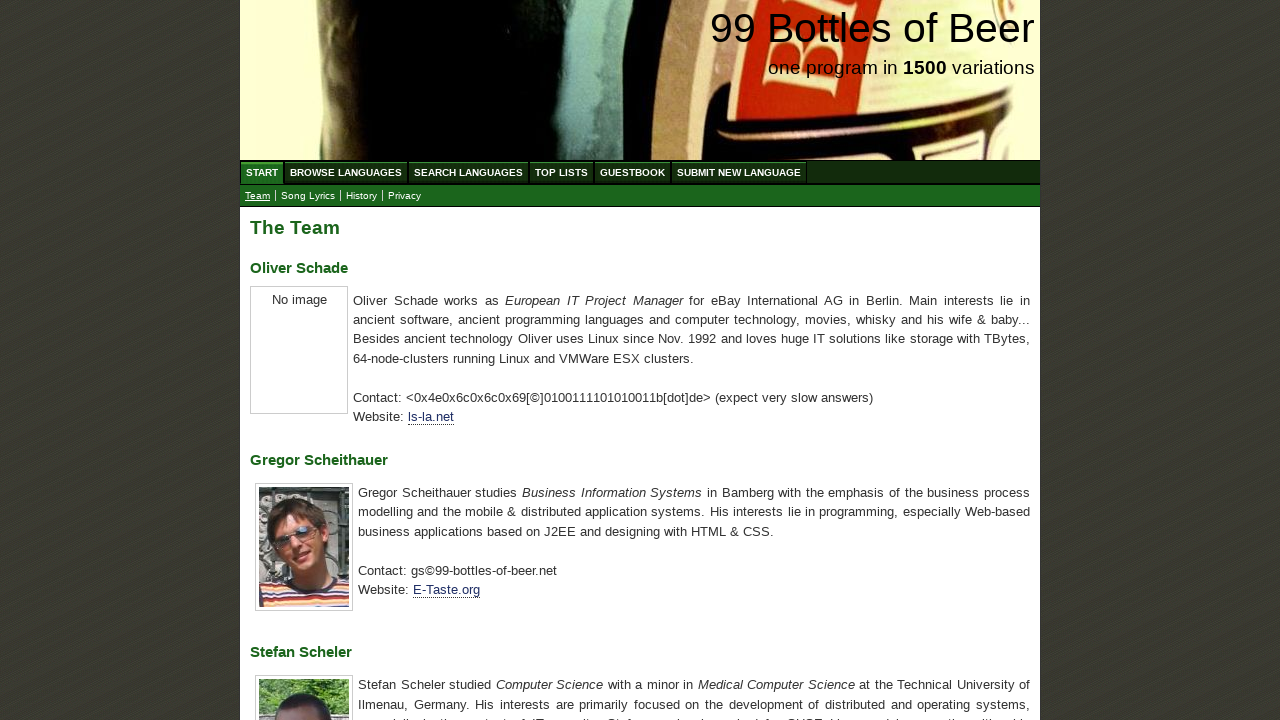

Team member names loaded
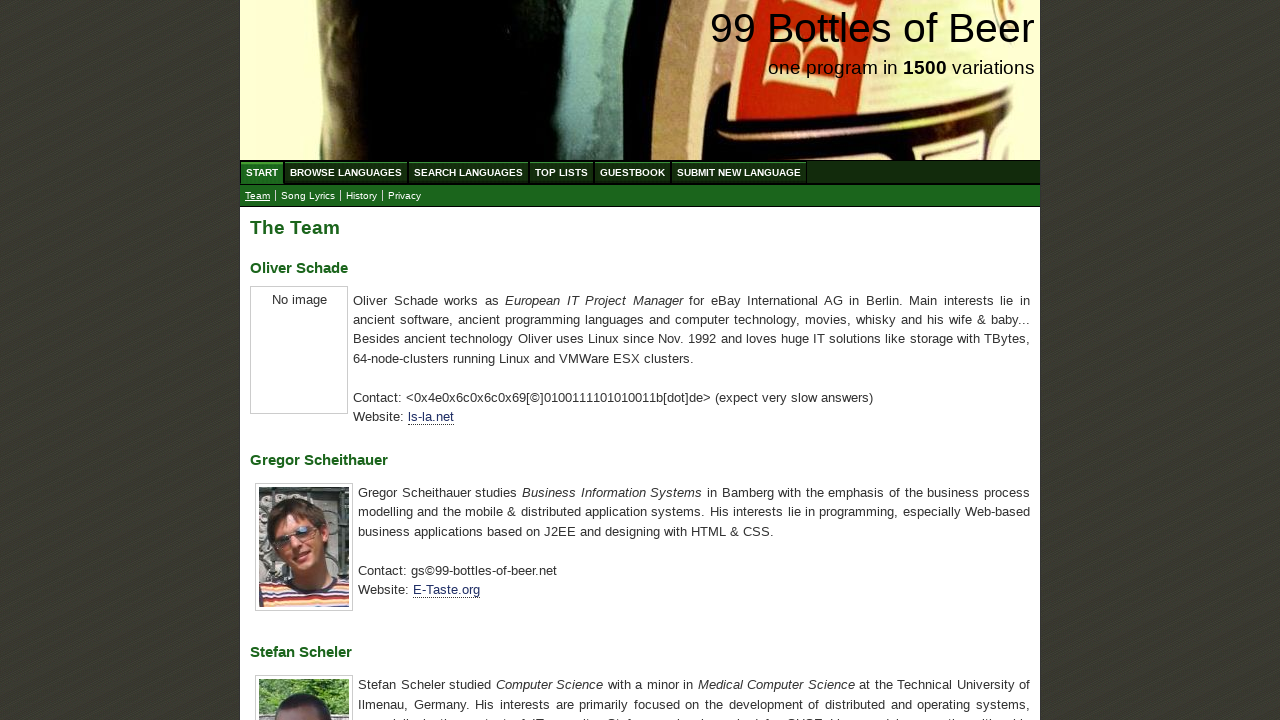

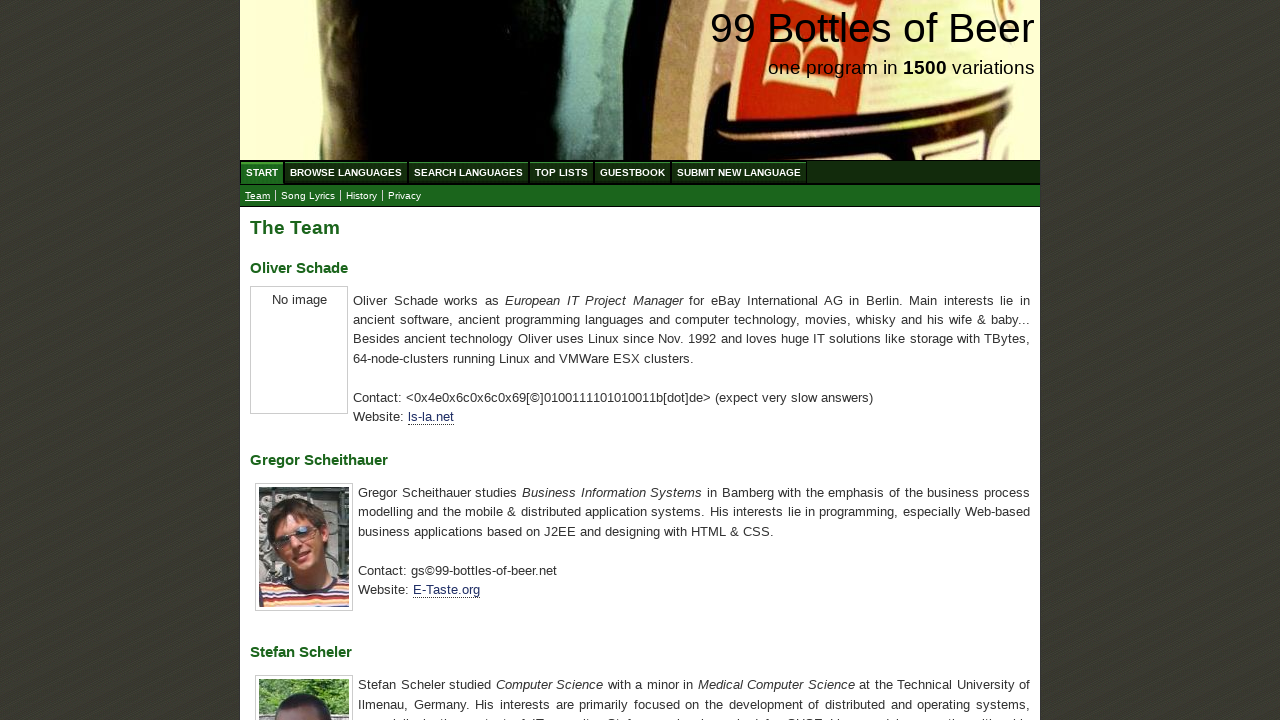